Tests prompt alert functionality by triggering a prompt dialog, entering text, and verifying the result

Starting URL: https://training-support.net/webelements/alerts

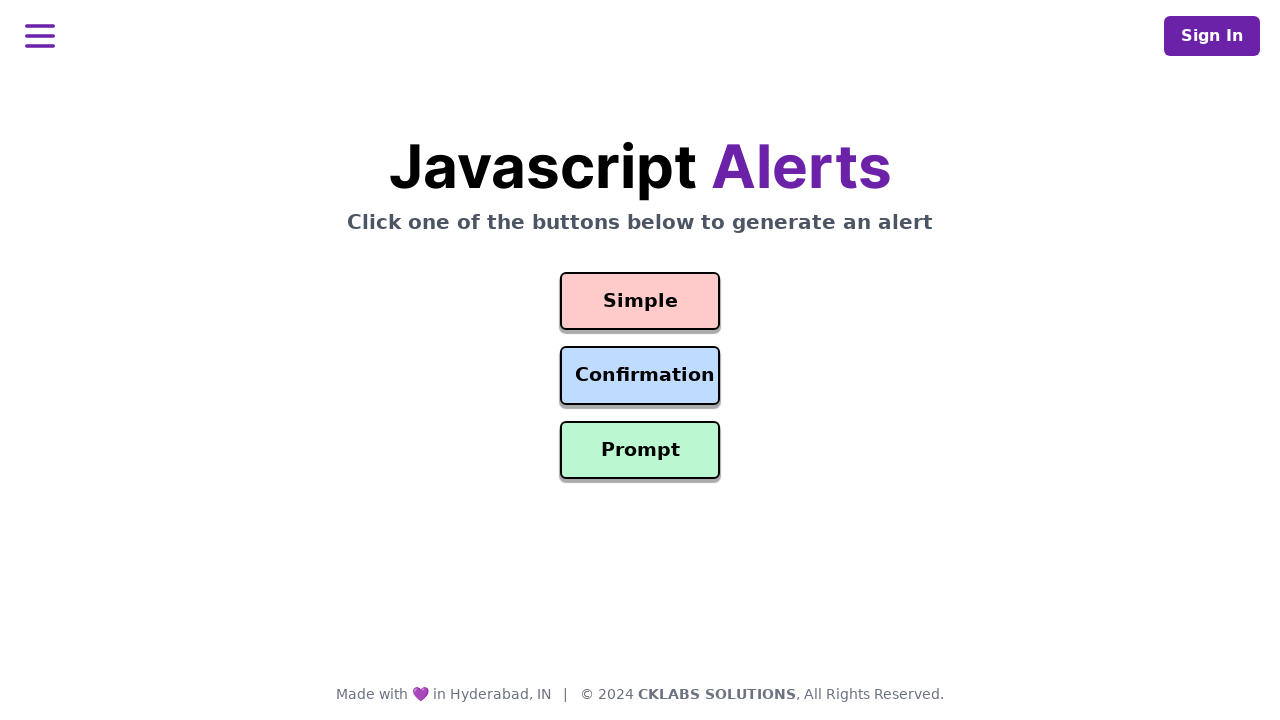

Set up dialog handler to accept prompt with text 'TestUser123'
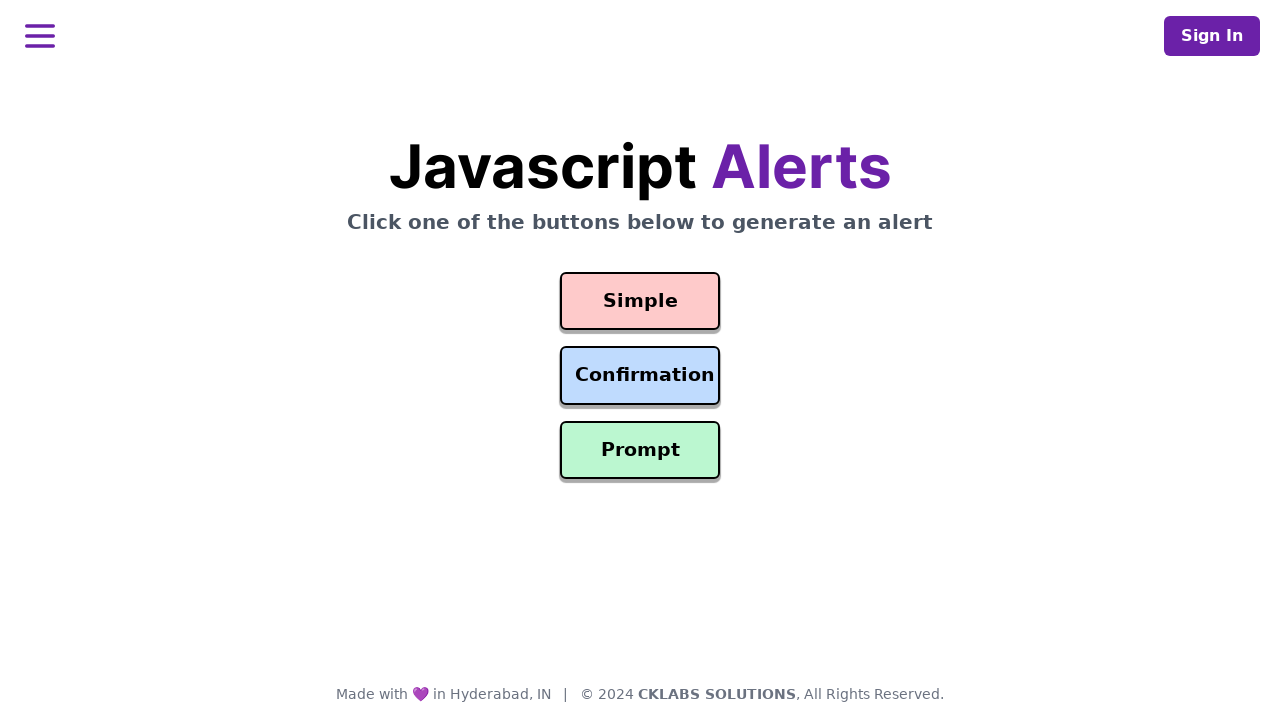

Clicked prompt button to trigger alert dialog at (640, 450) on #prompt
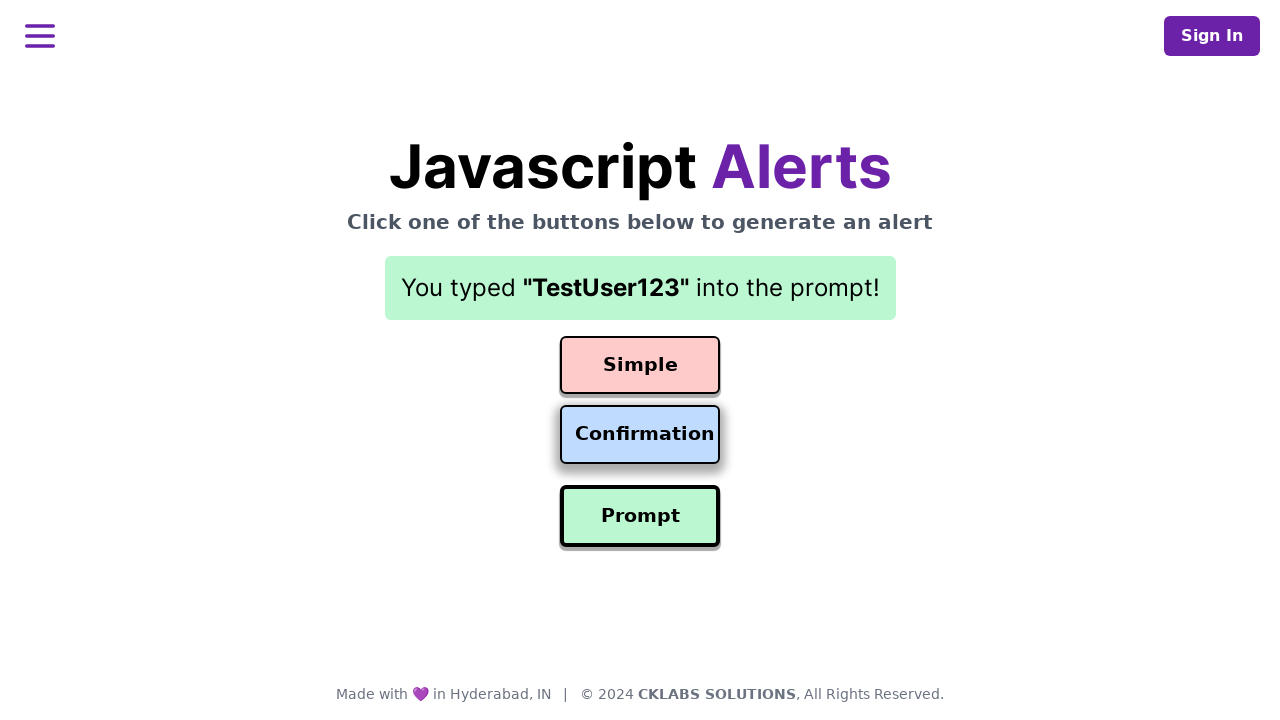

Result message appeared after prompt dialog was accepted
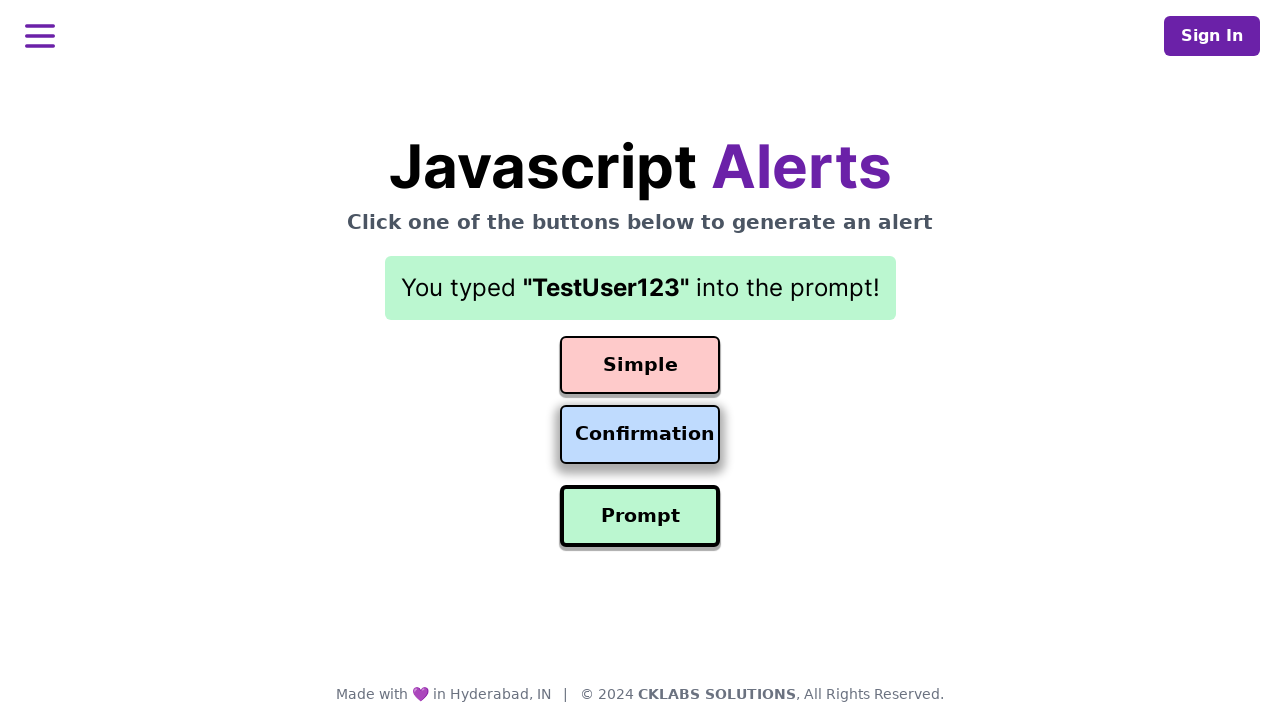

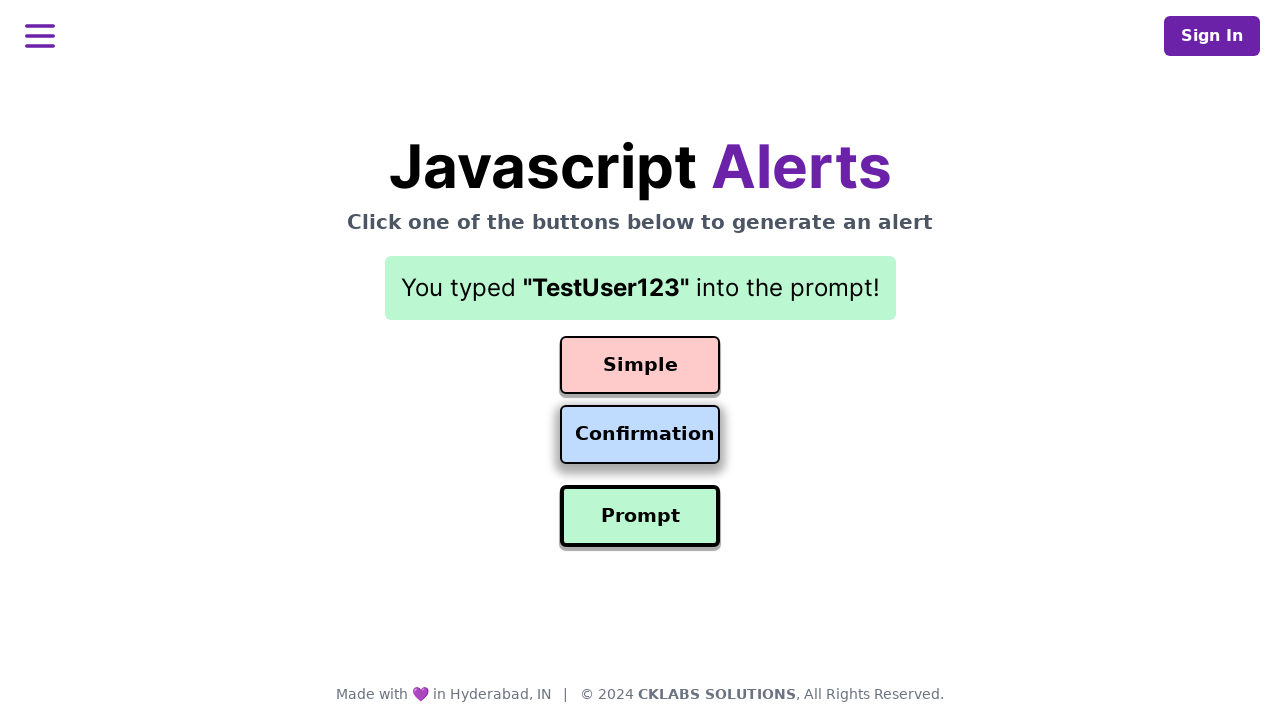